Tests negative case by clicking Next twice without answering, verifying an error message appears asking to answer the question

Starting URL: https://onlinetestpad.com/ru/test/68962-tablica-umnozheniya

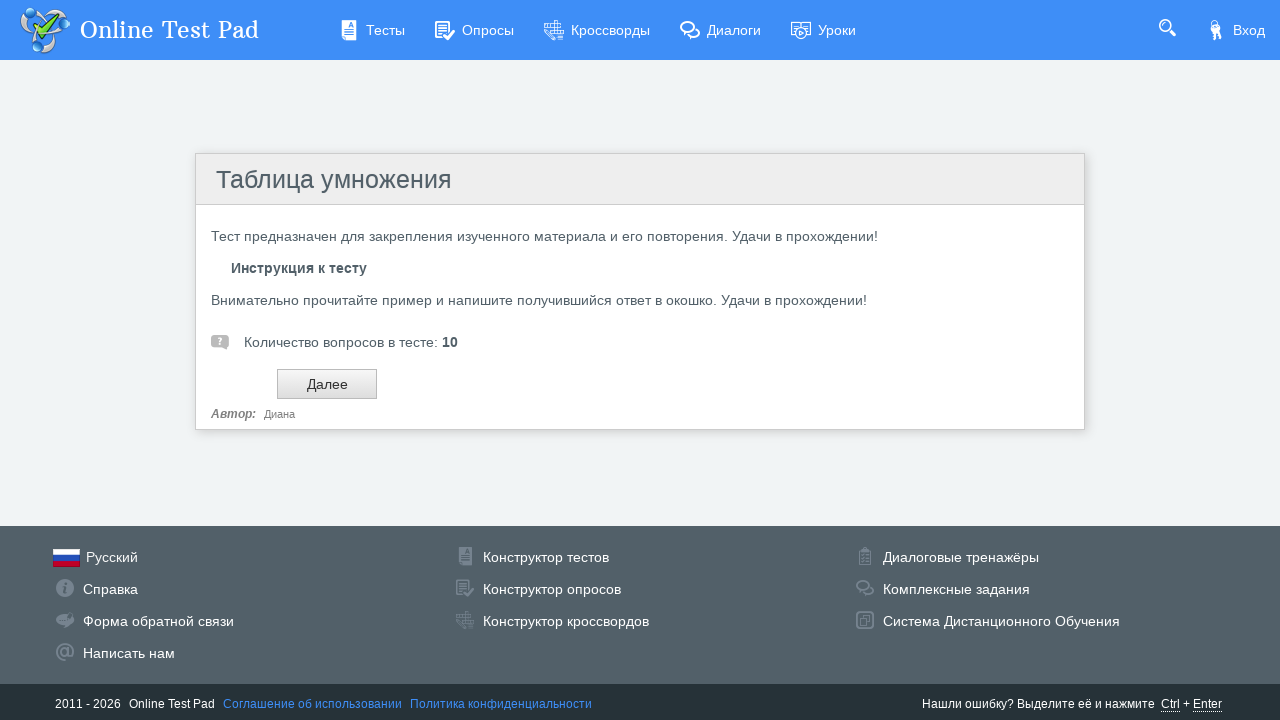

Clicked Next button to start the test at (327, 384) on input#btnNext
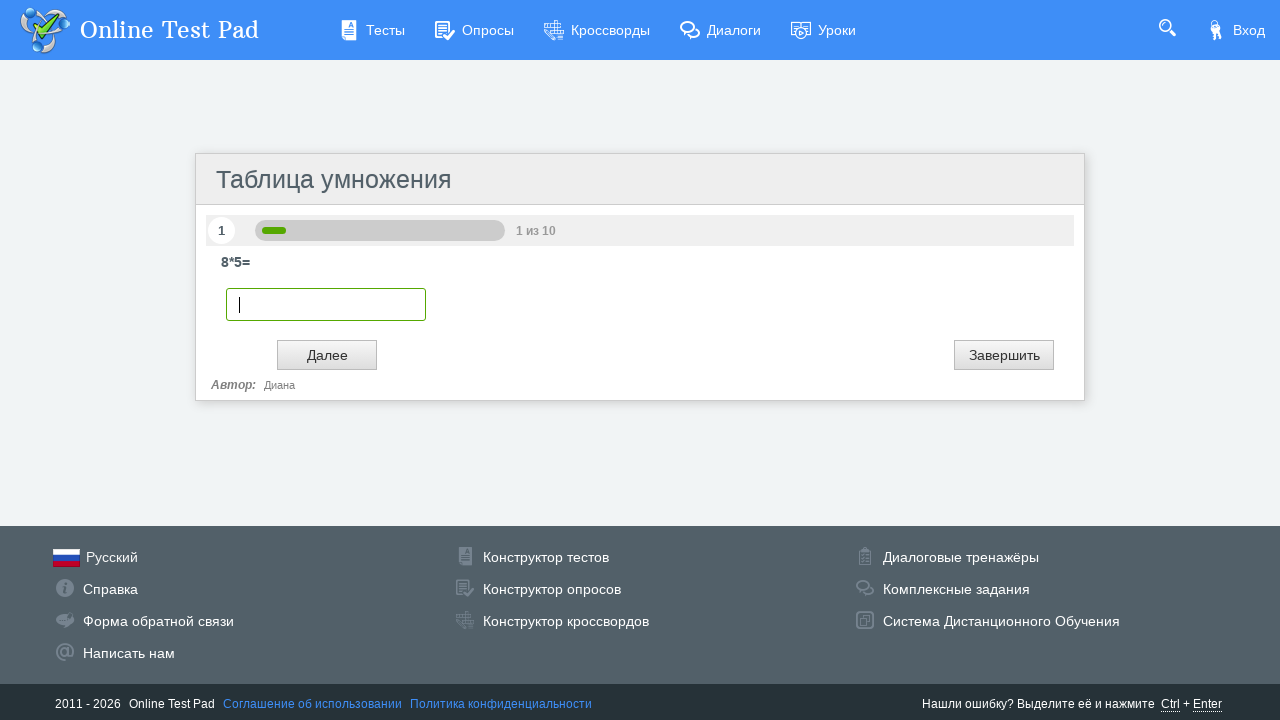

Clicked Next button again without answering the question at (327, 355) on input#btnNext
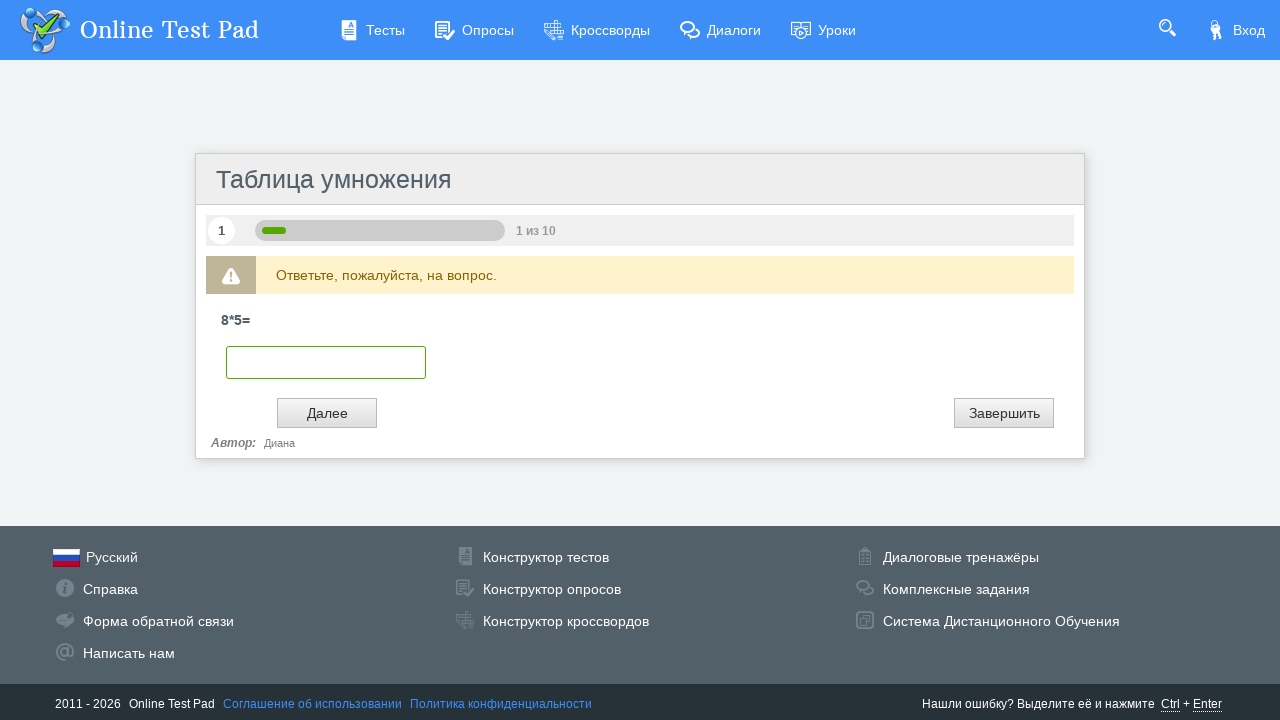

Retrieved error message text from the page
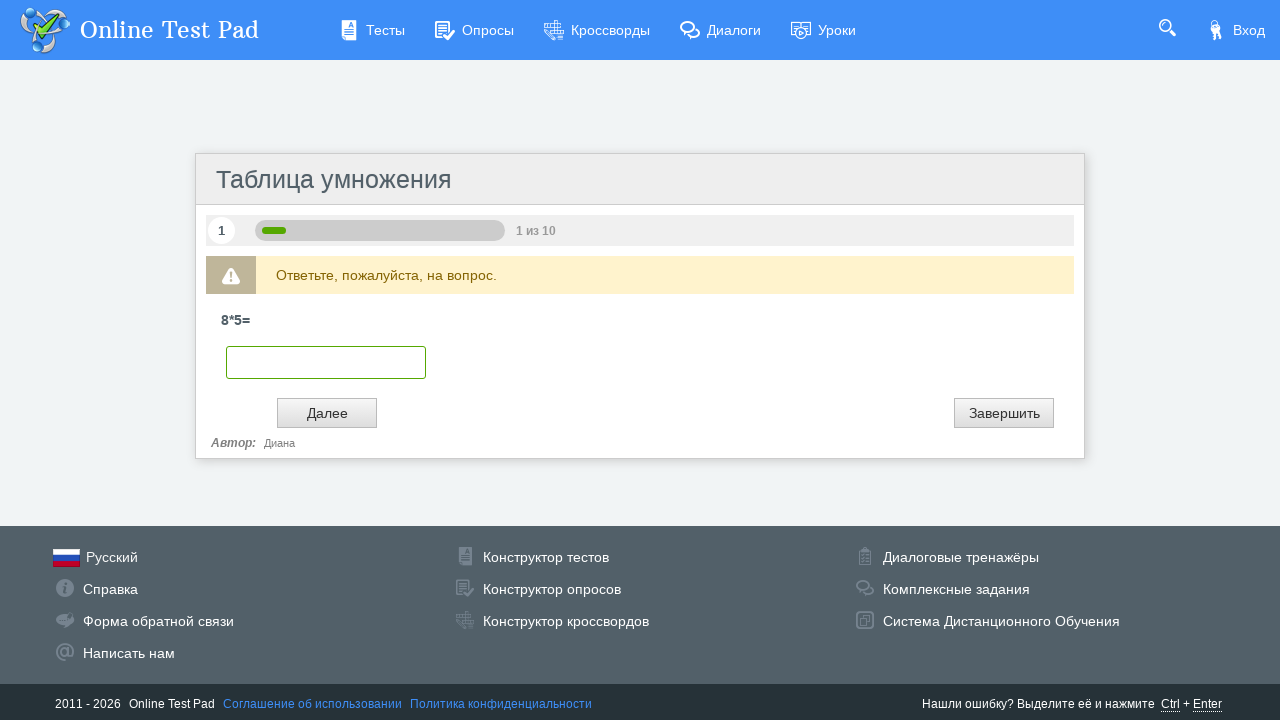

Verified error message 'Ответьте, пожалуйста, на вопрос.' appears as expected
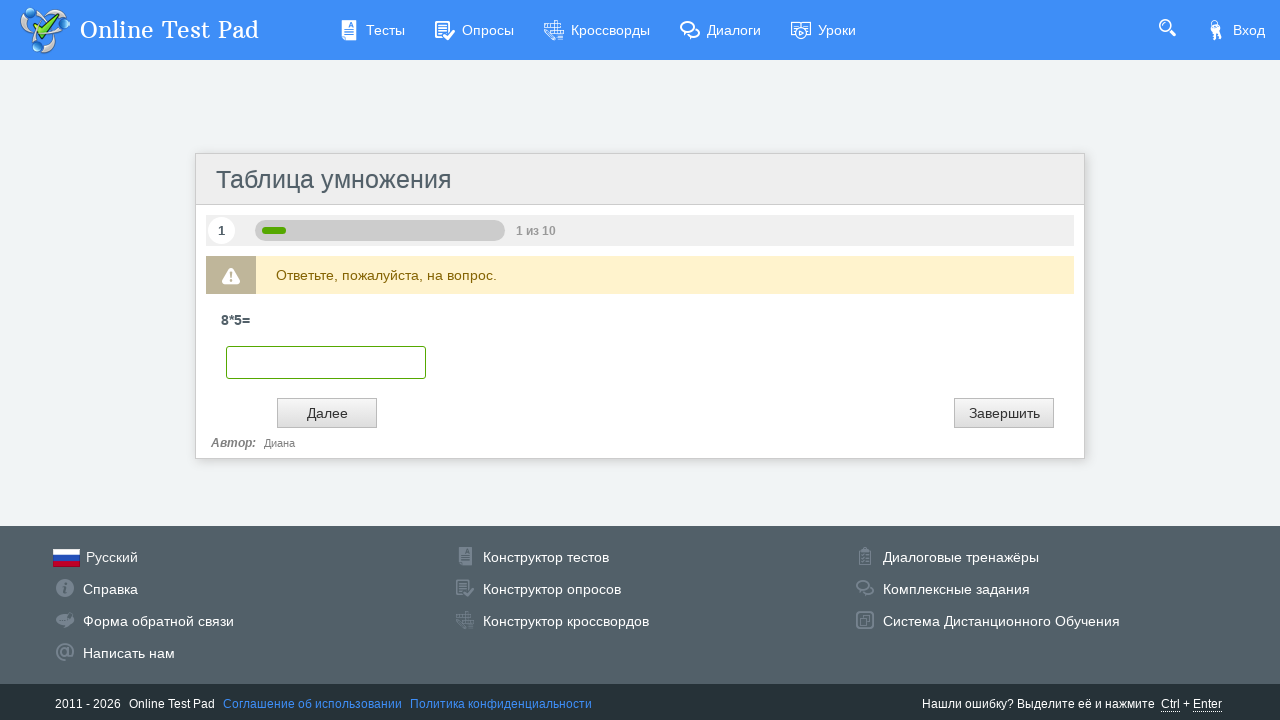

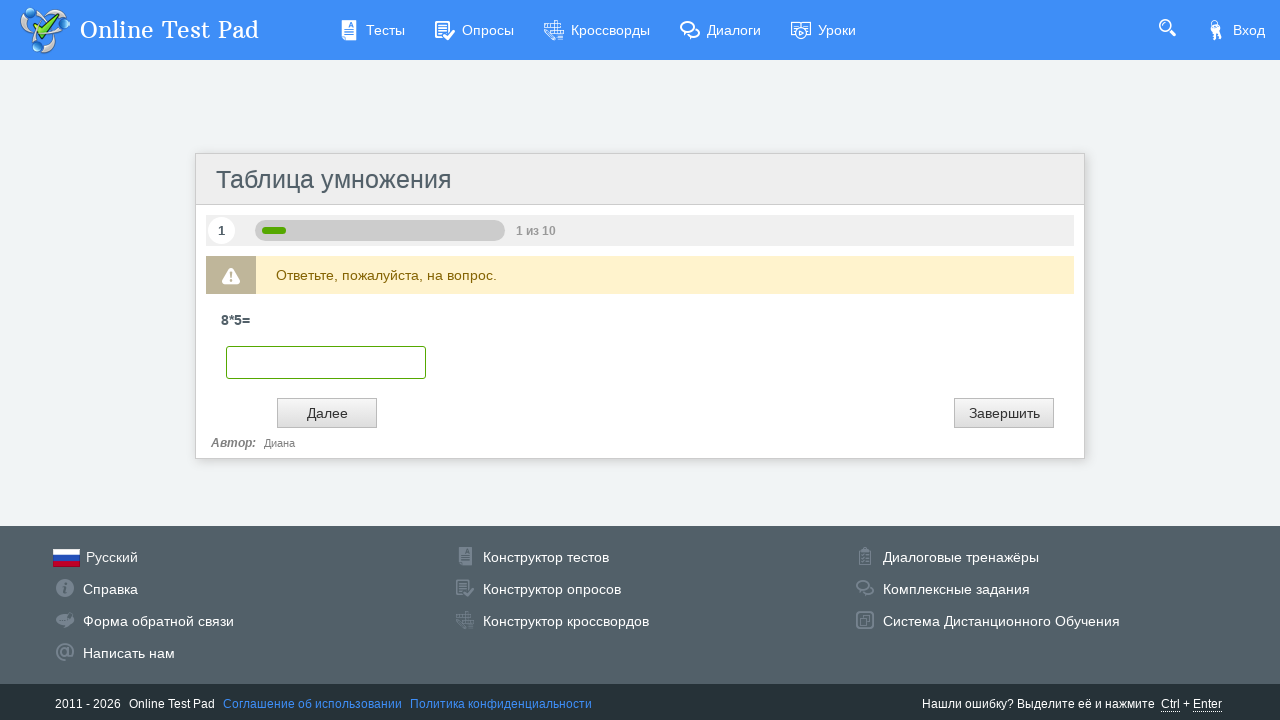